Tests that the Browse Languages menu shows a submenu with category C

Starting URL: http://www.99-bottles-of-beer.net/

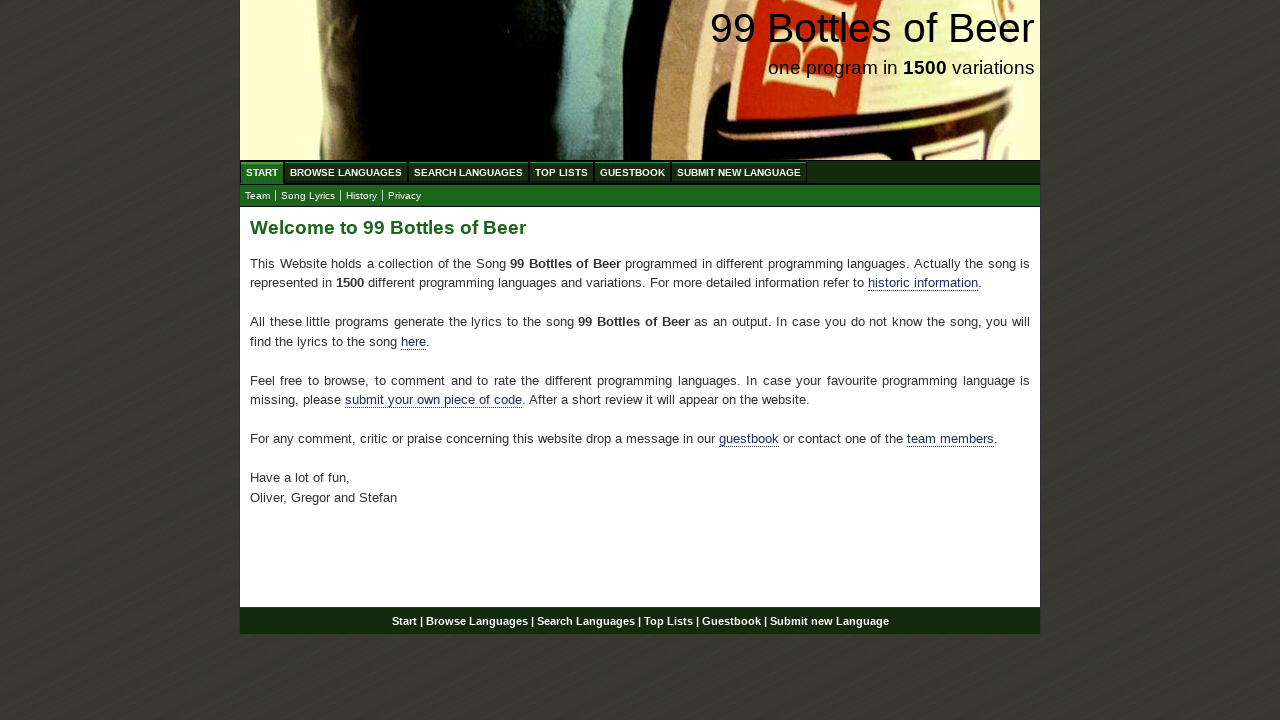

Clicked on Browse Languages menu at (346, 172) on a[href='/abc.html']
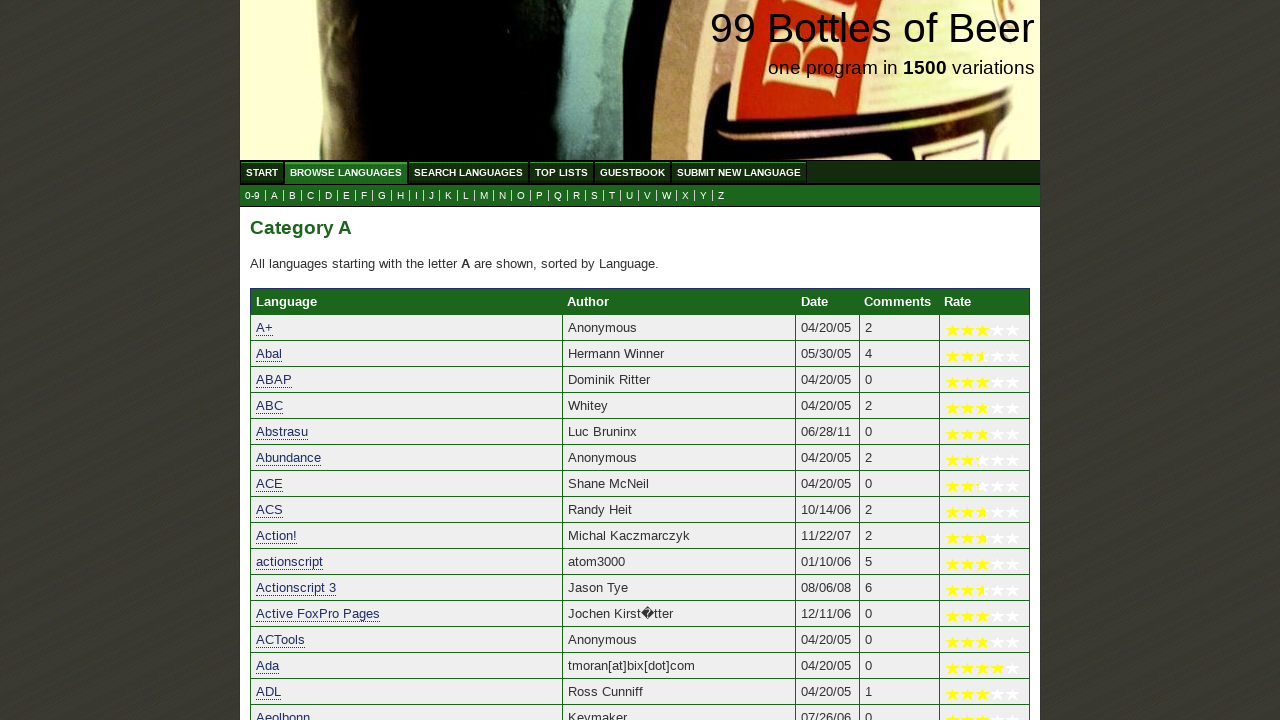

Located C submenu link element
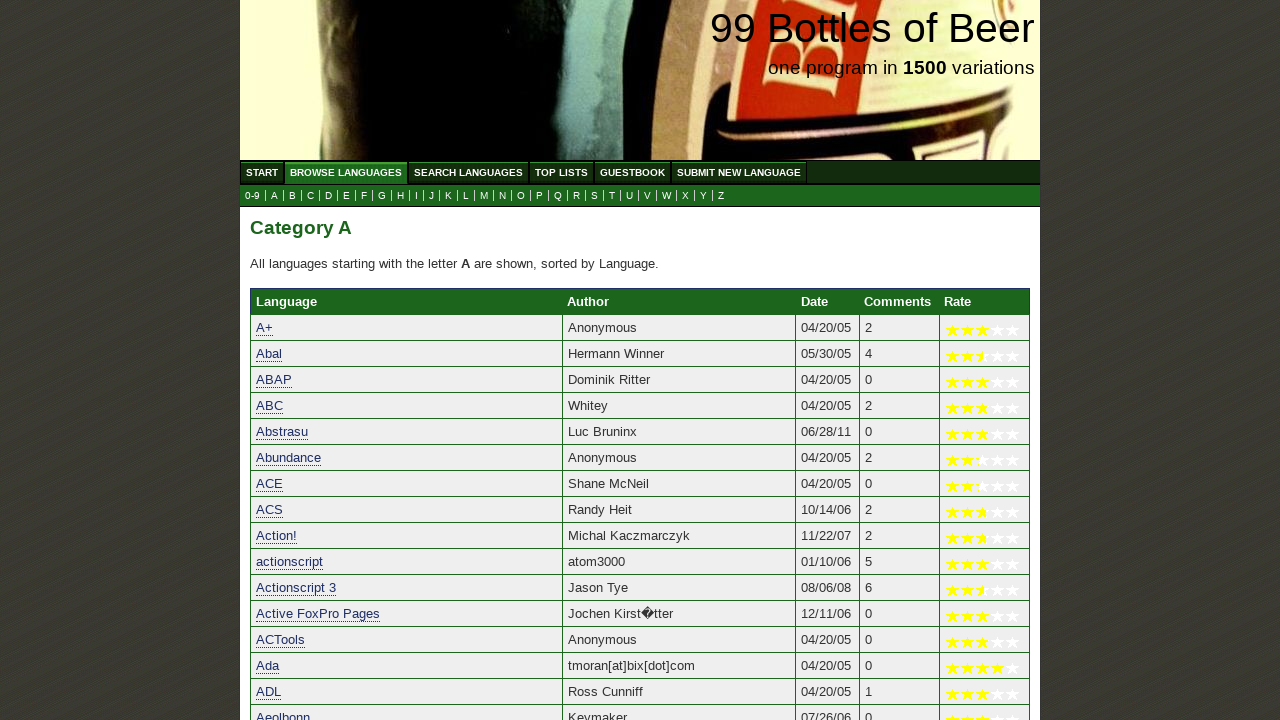

C submenu link became visible
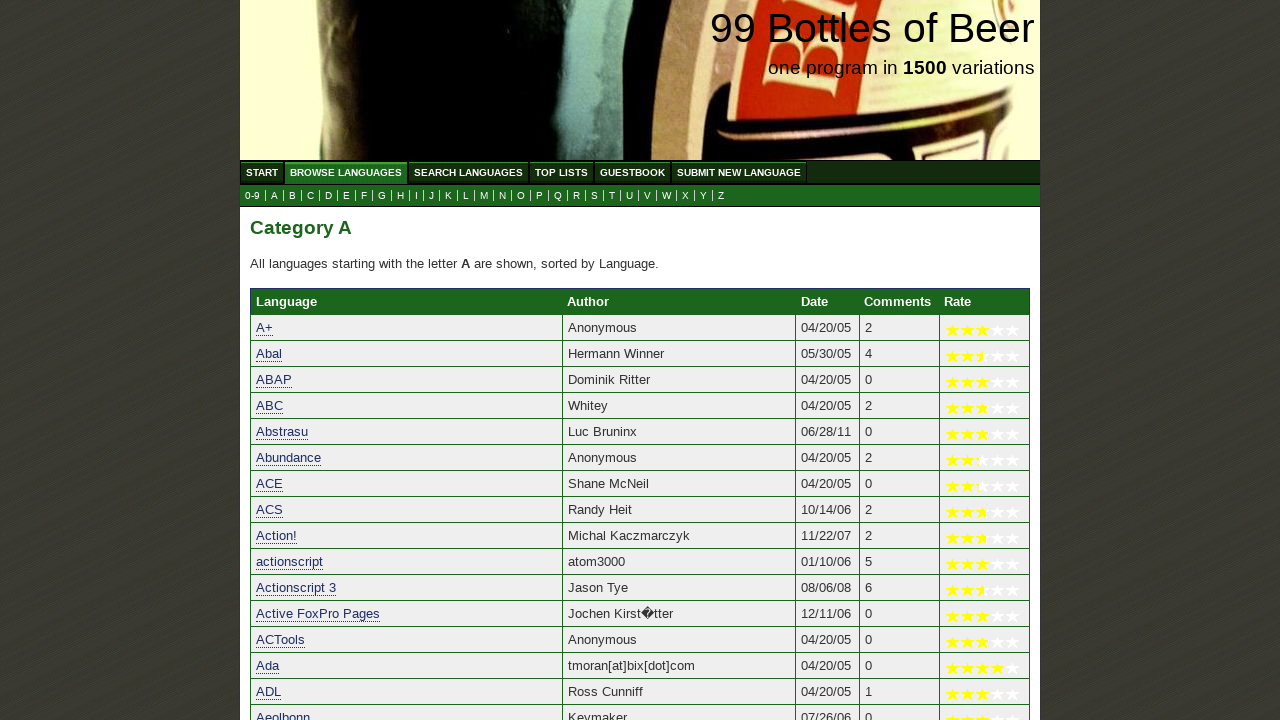

Verified C submenu link text content equals 'C'
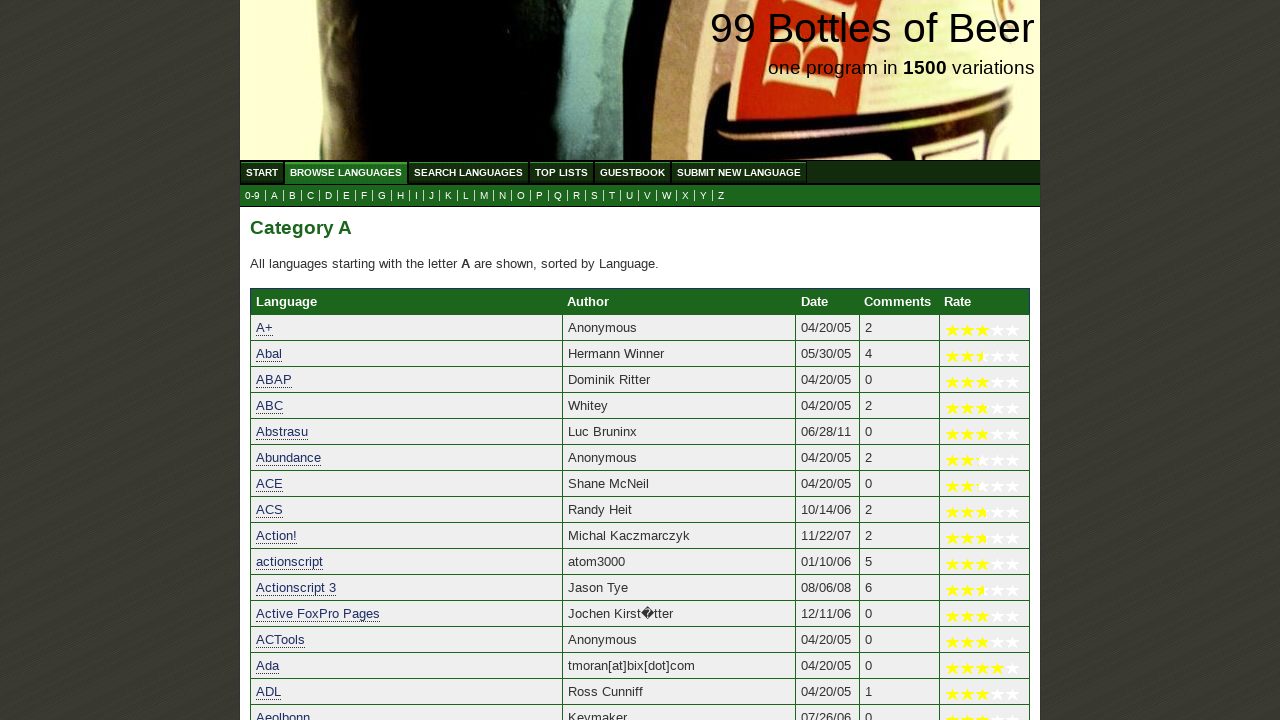

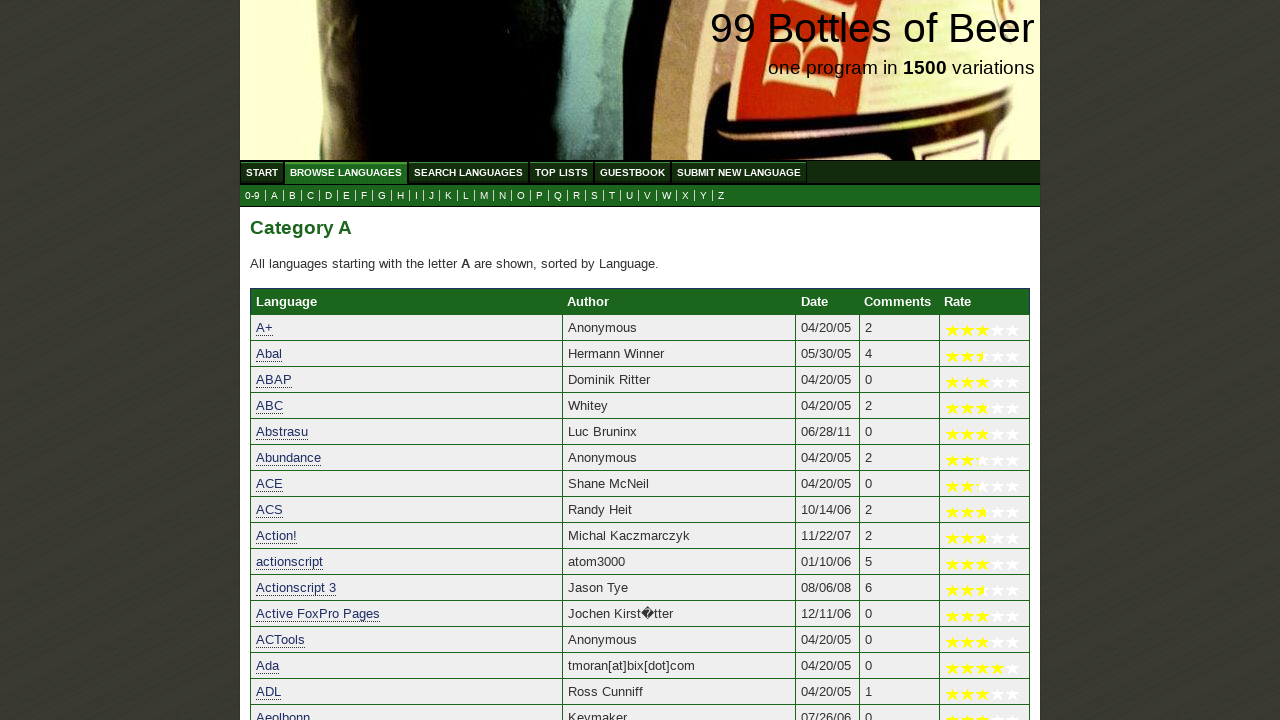